Tests a registration/contact form by filling in personal information fields including first name, last name, gender selection, date of birth, address, email, password, company, and comments.

Starting URL: https://katalon-test.s3.amazonaws.com/demo-aut/dist/html/form.html

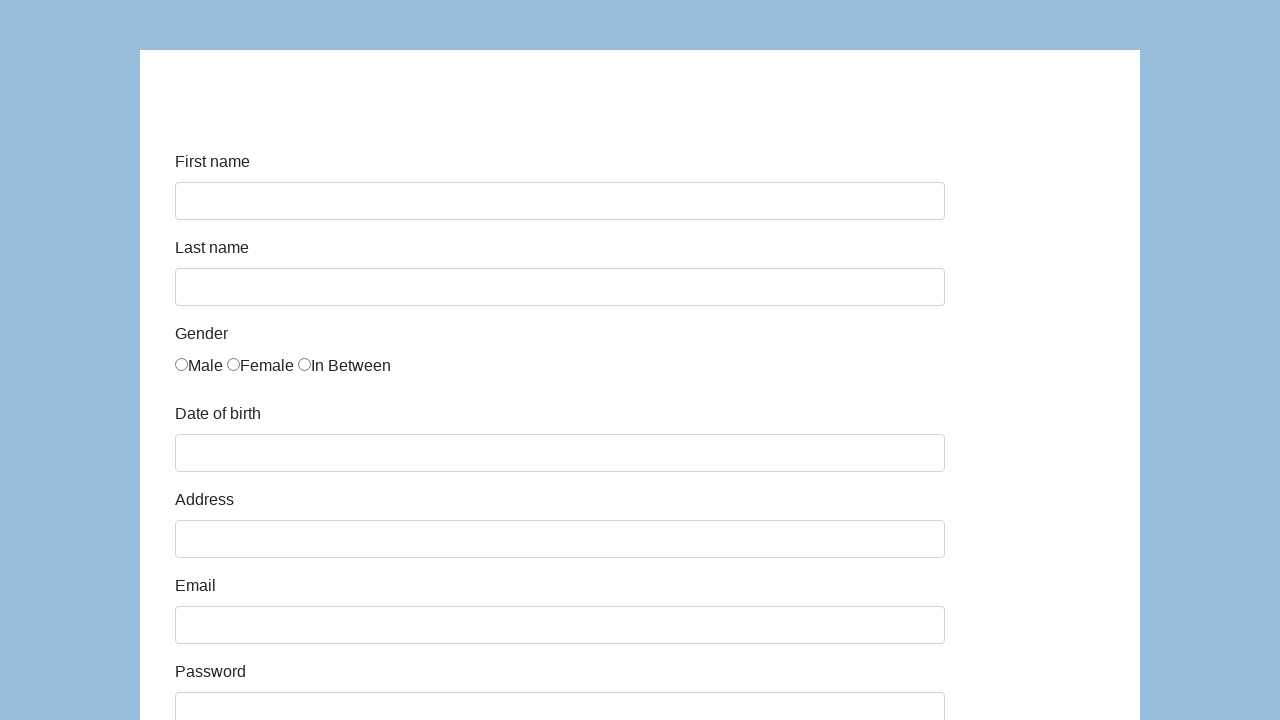

Filled first name field with 'Karol' on #first-name
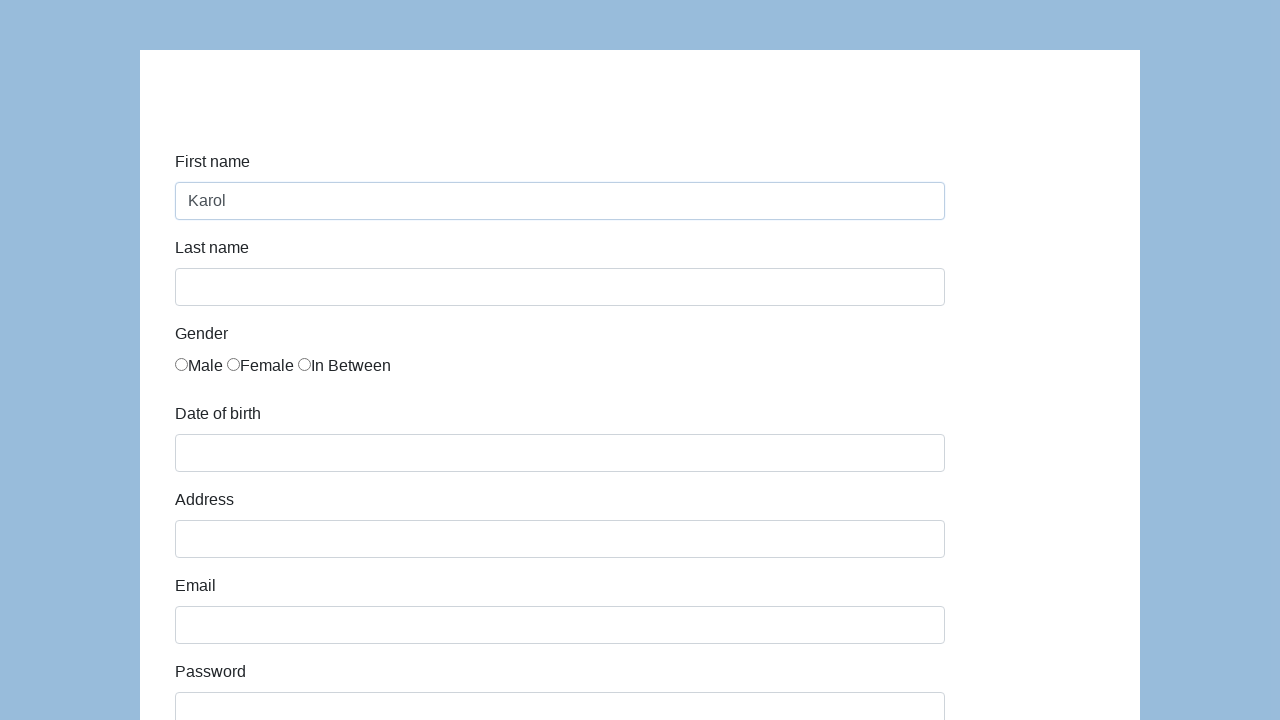

Filled last name field with 'Kowalski' on #last-name
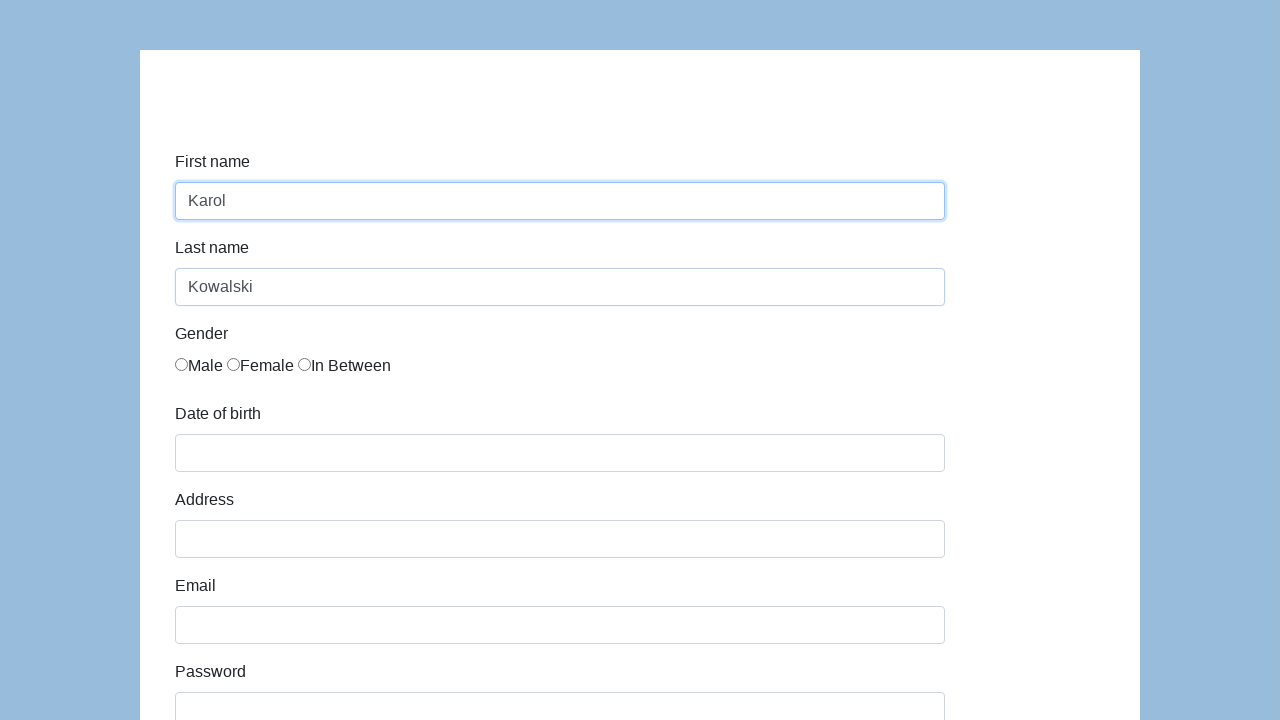

Selected gender by clicking radio button at (199, 366) on .radio-inline
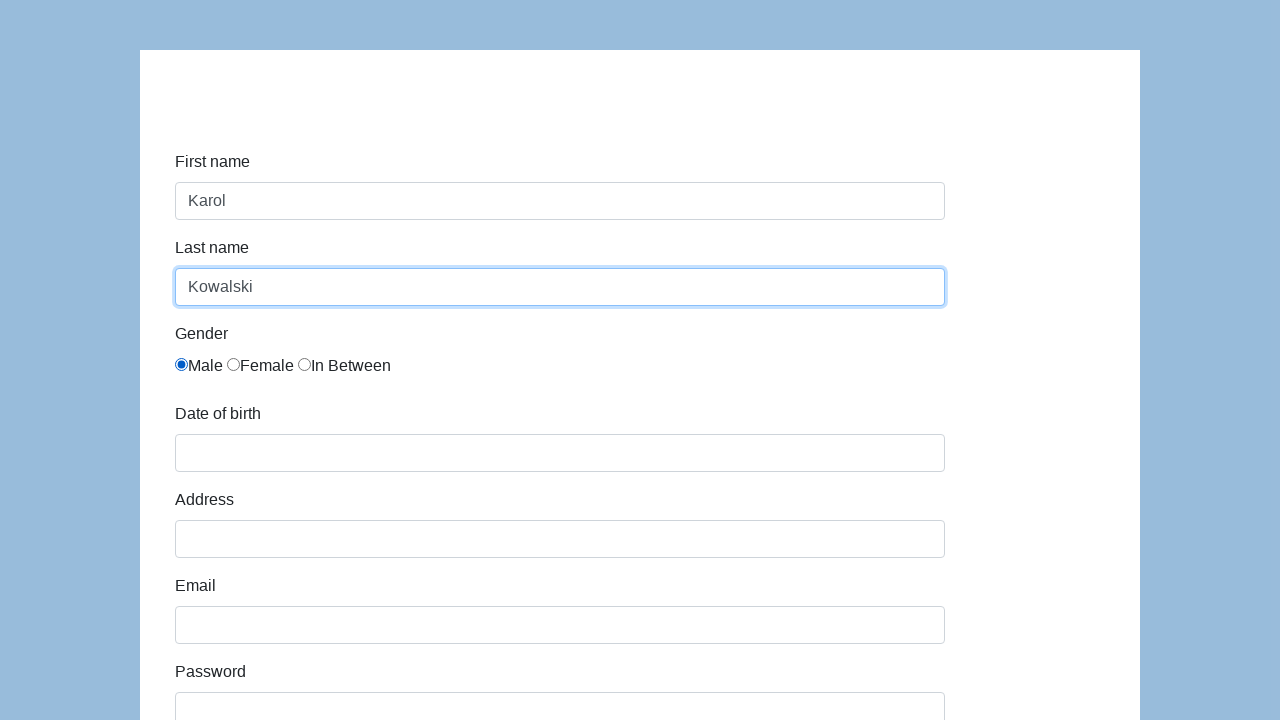

Filled date of birth field with '05/22/2010' on #dob
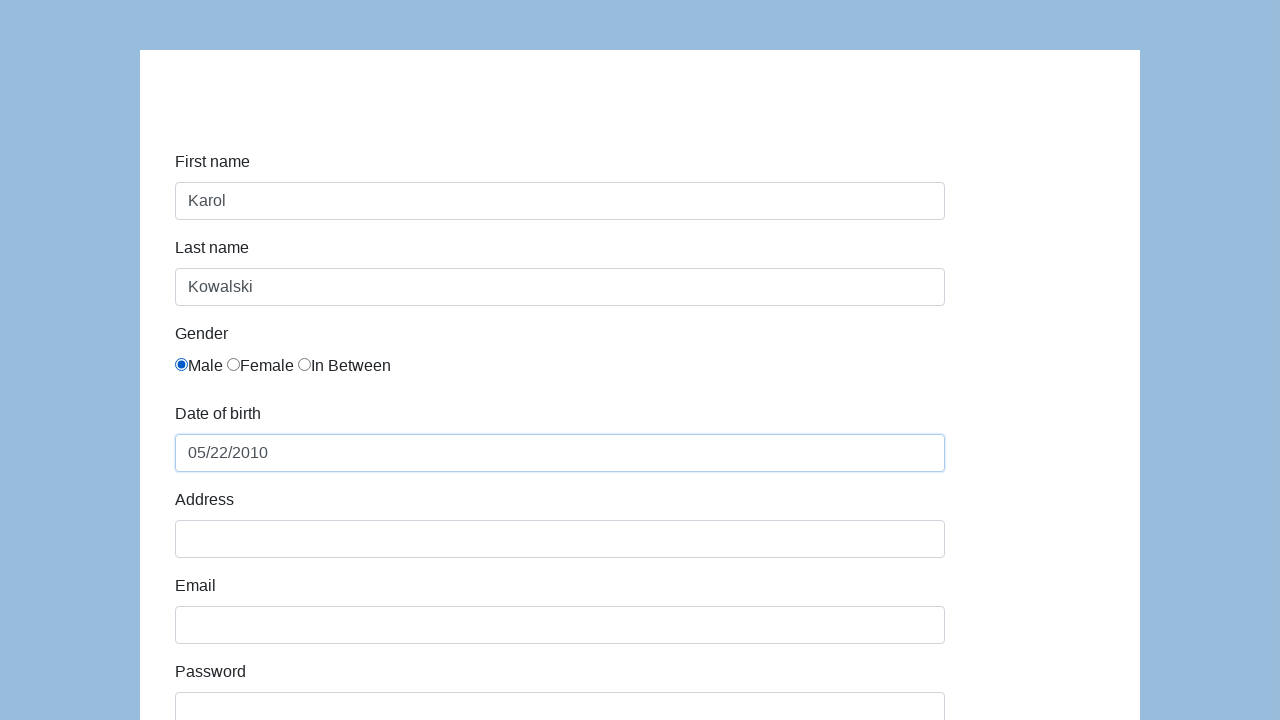

Filled address field with 'Prosta 51' on #address
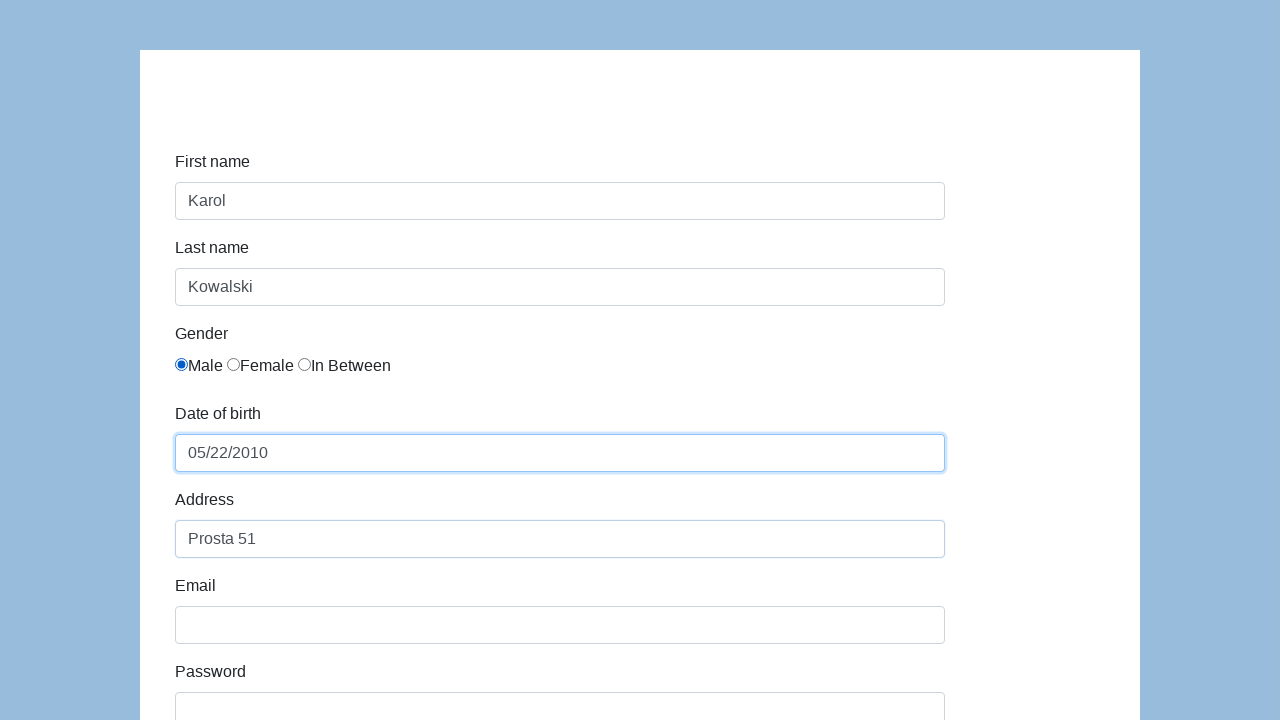

Filled email field with 'karol.kowalski@mailinator.com' on #email
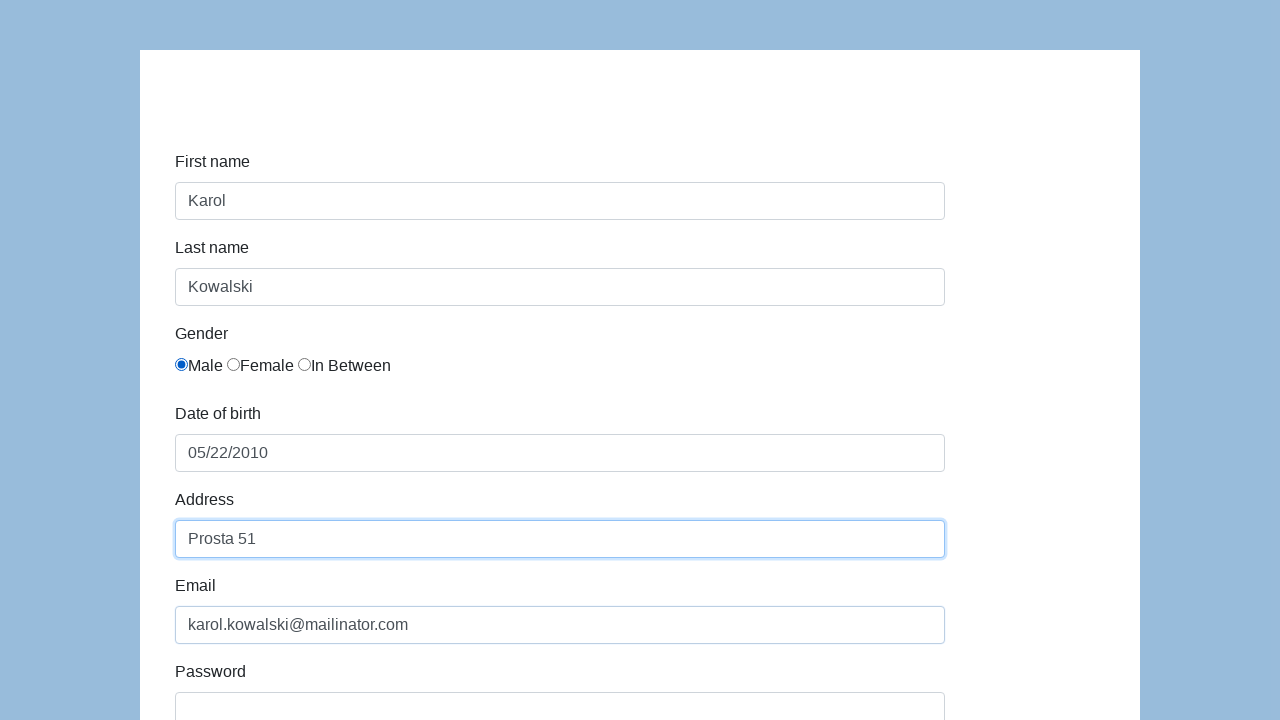

Filled password field with 'Pass123' on #password
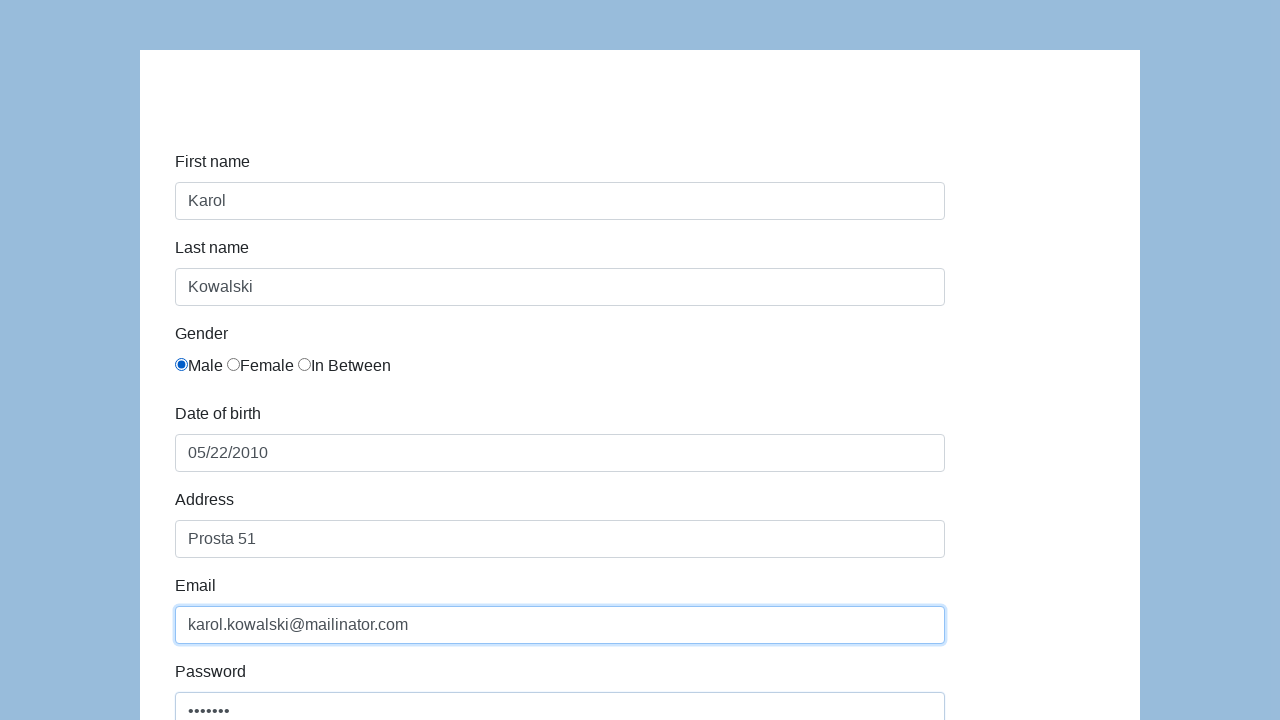

Filled company field with 'Coders Lab' on #company
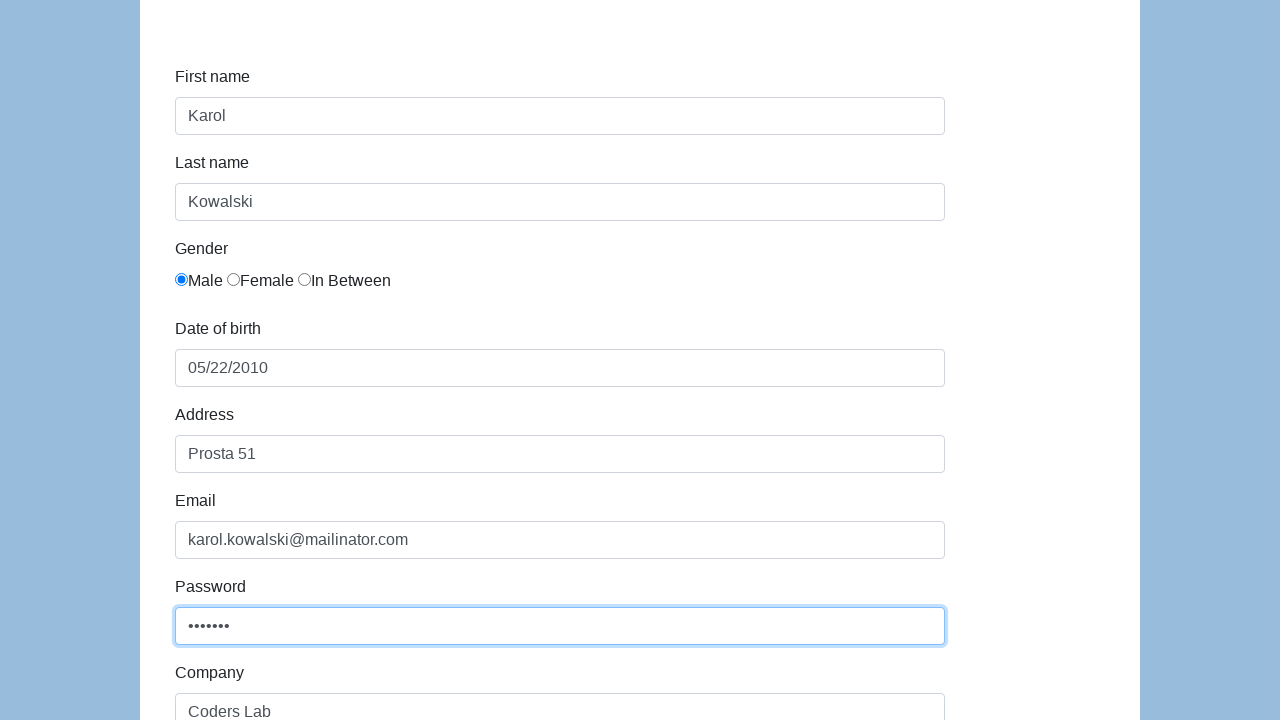

Filled comment field with 'To jest mój pierwszy automat testowy' on #comment
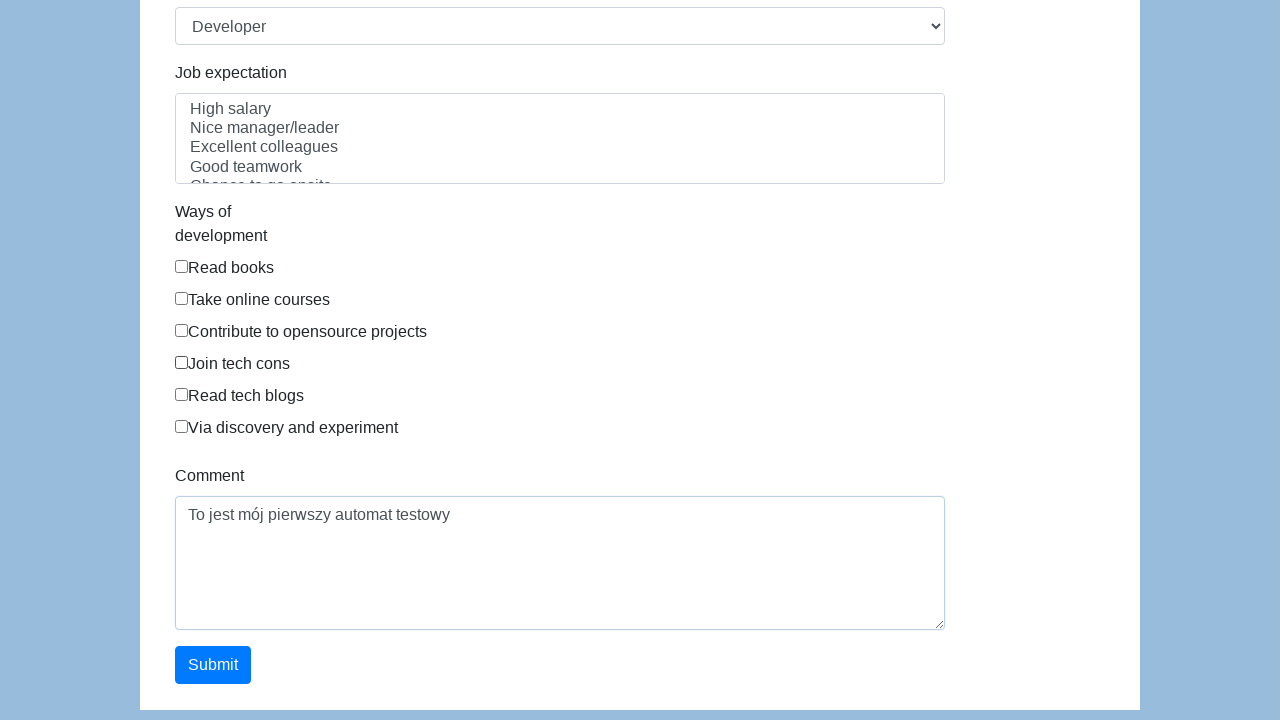

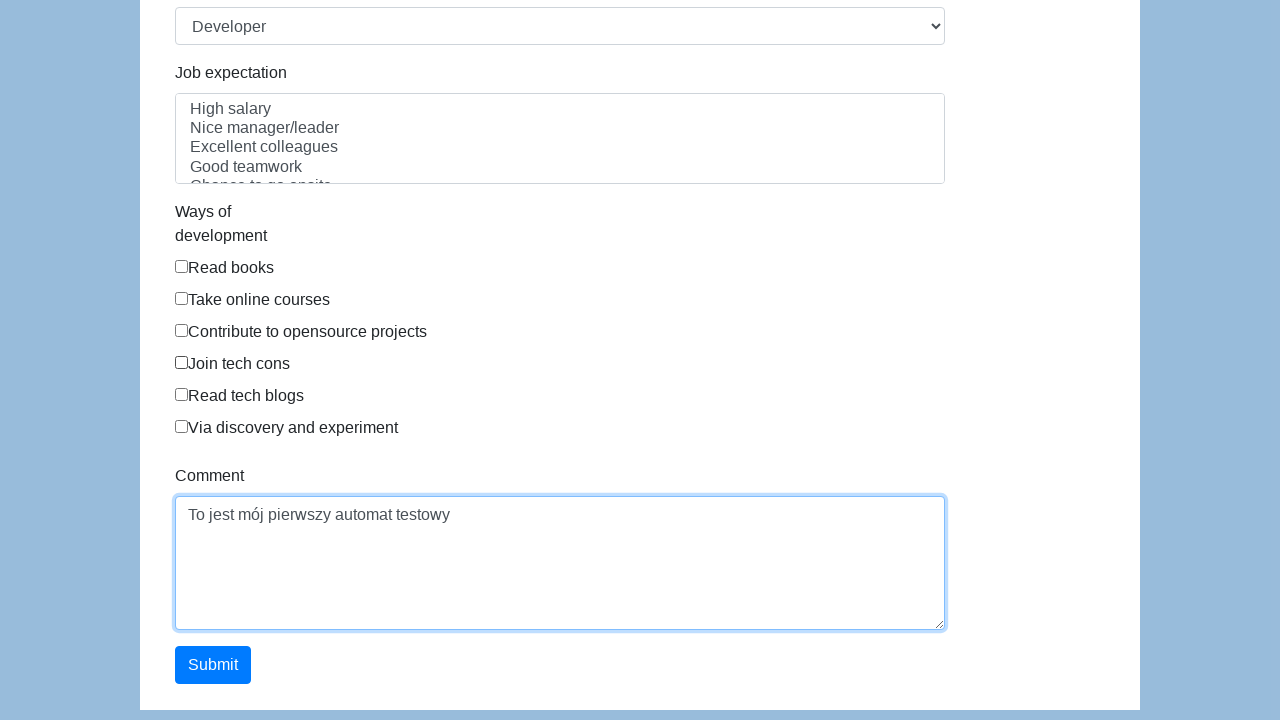